Adds multiple specified items (Cucumber, Carrot, Brocolli) to the shopping cart by finding them in the product list and clicking their "Add to cart" buttons

Starting URL: https://rahulshettyacademy.com/seleniumPractise/

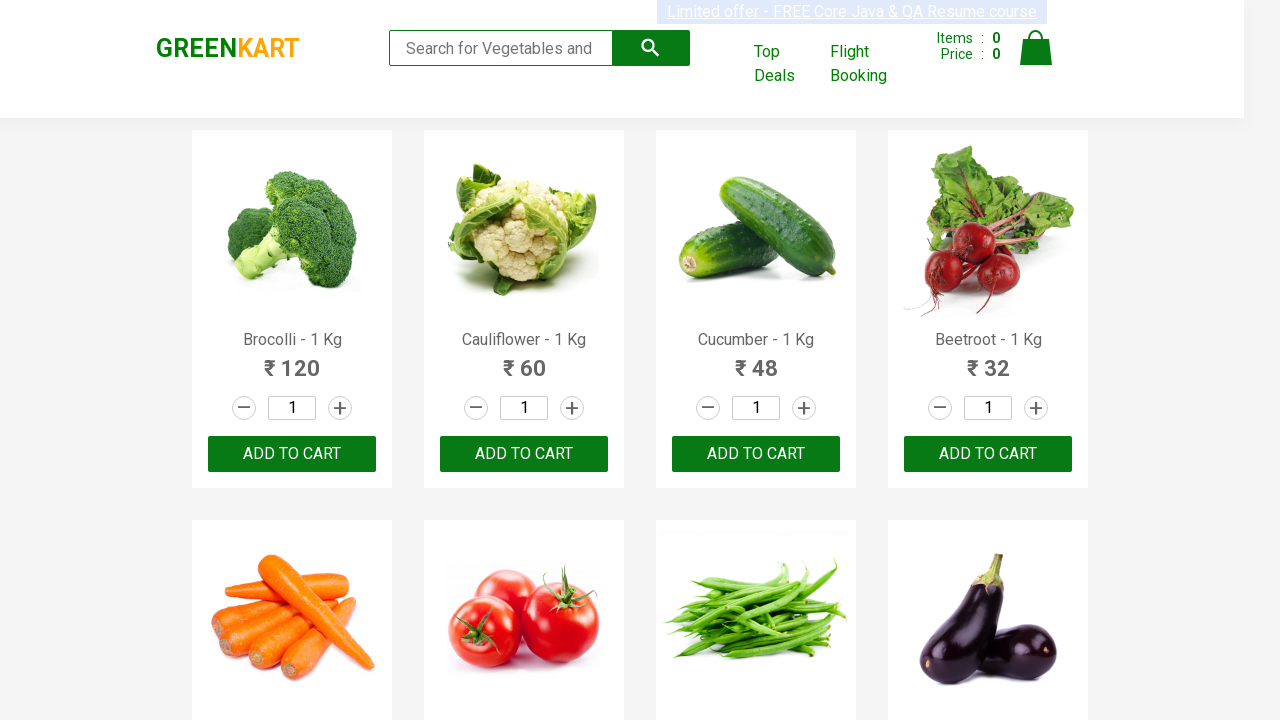

Navigated to Rahul Shetty Academy practice shopping site
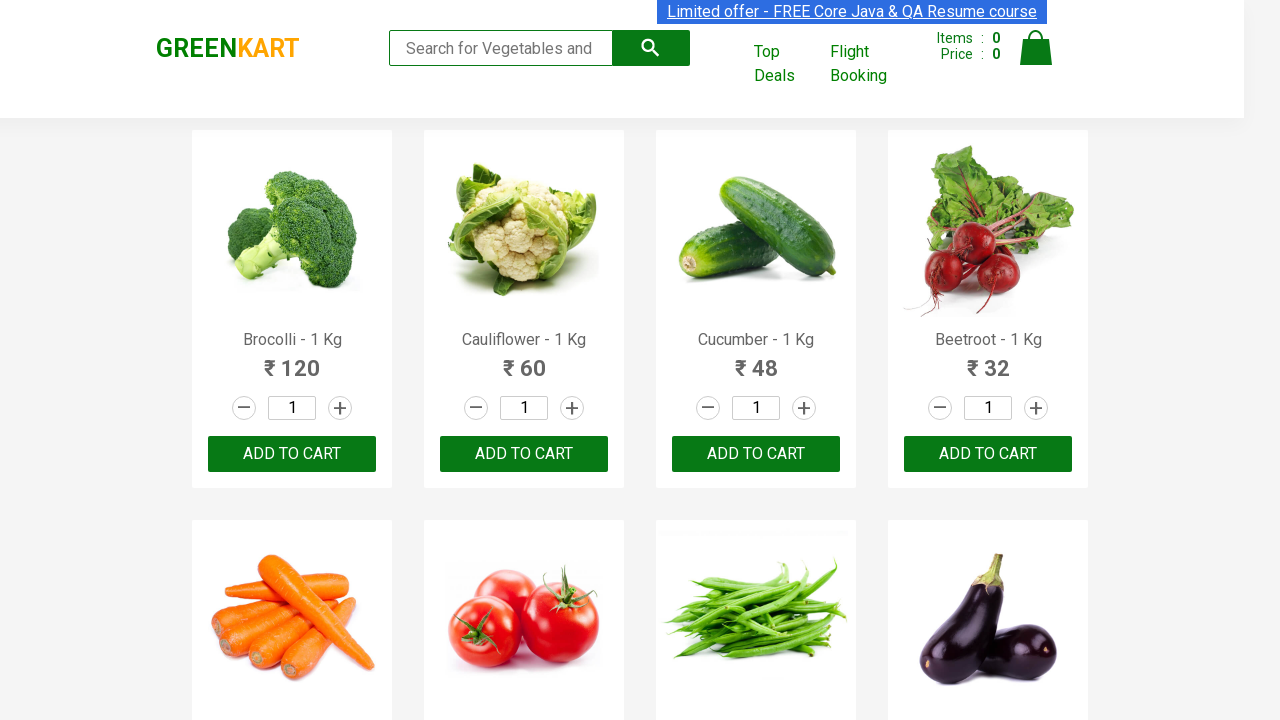

Located all product name elements on the page
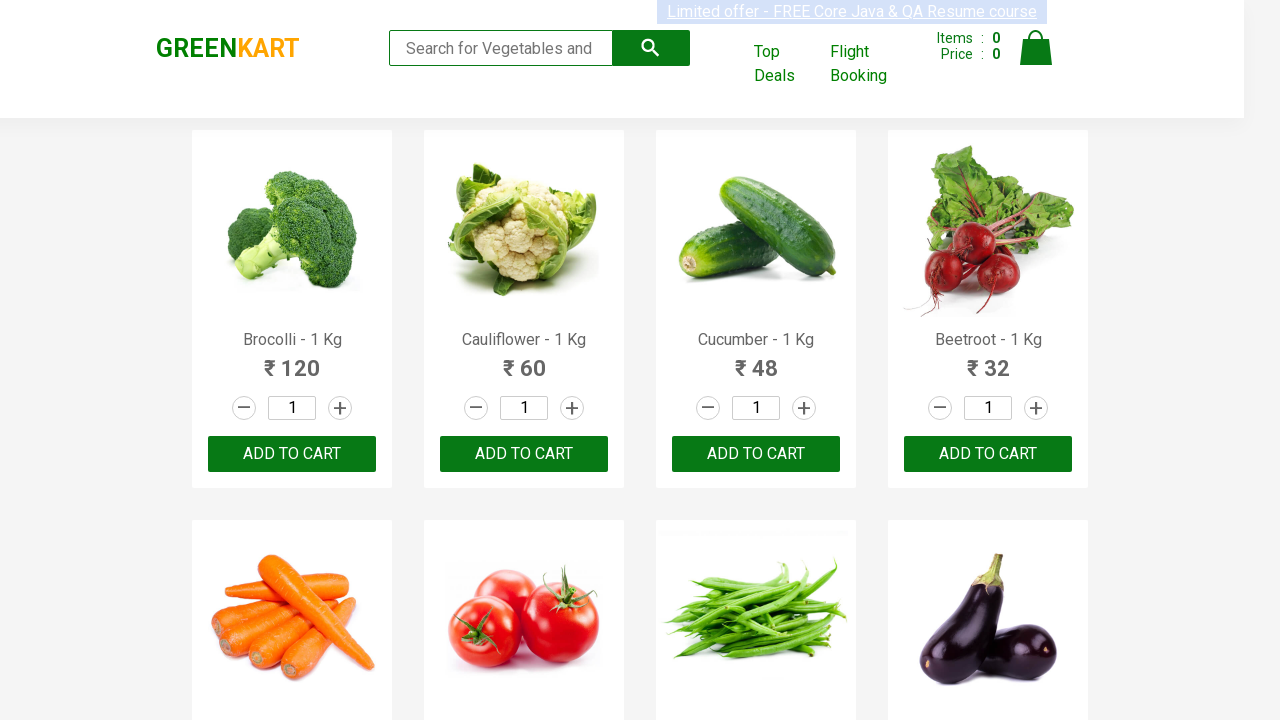

Added Brocolli to shopping cart at (292, 454) on xpath=//div[@class='product-action']/button >> nth=0
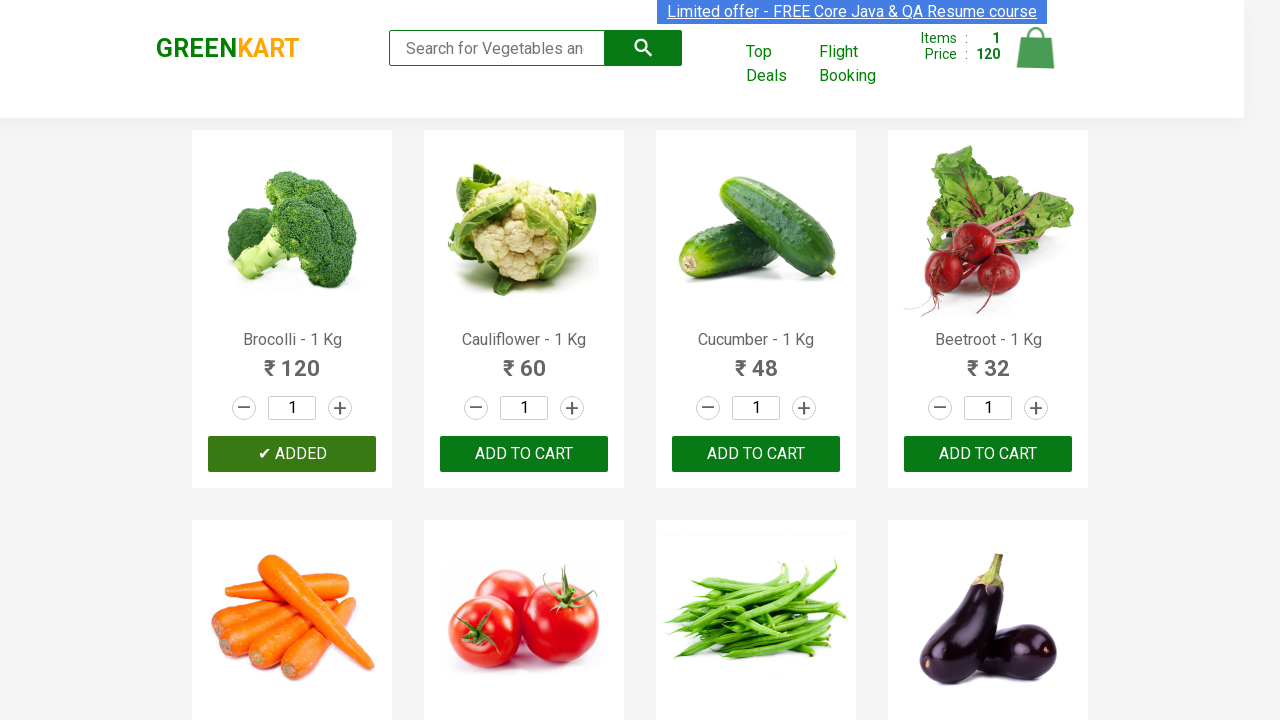

Added Cucumber to shopping cart at (756, 454) on xpath=//div[@class='product-action']/button >> nth=2
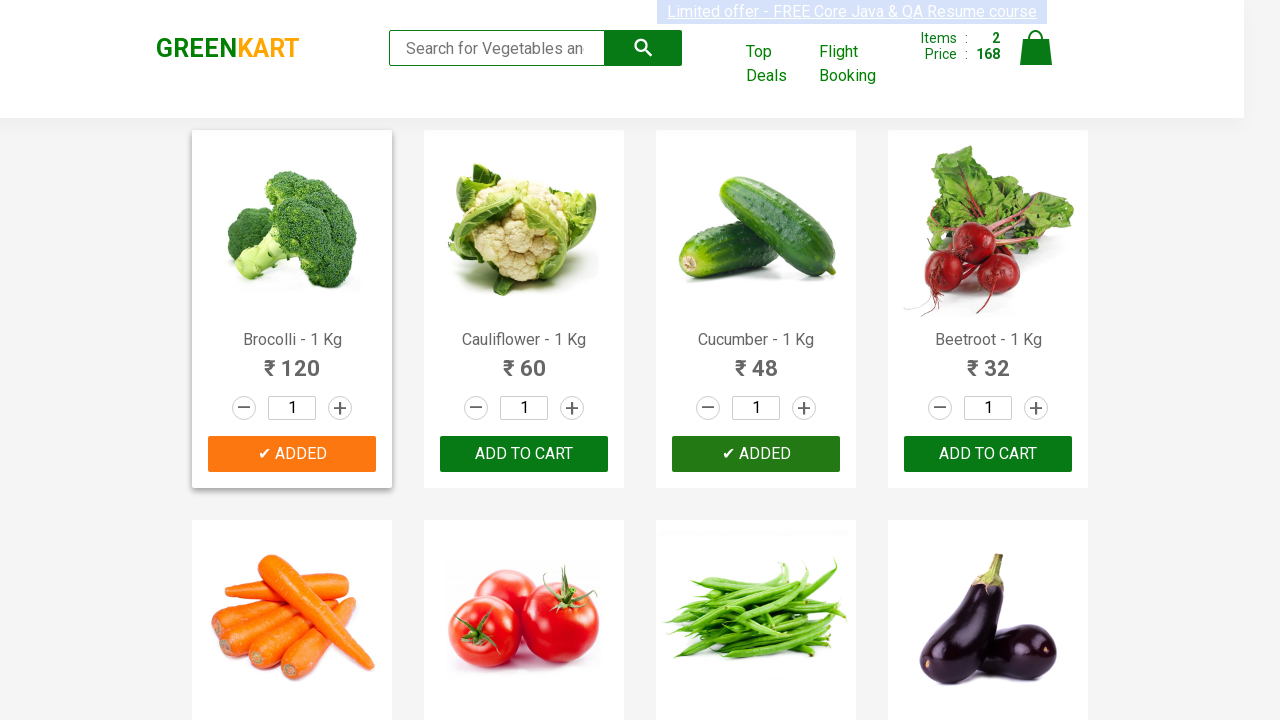

Added Carrot to shopping cart at (292, 360) on xpath=//div[@class='product-action']/button >> nth=4
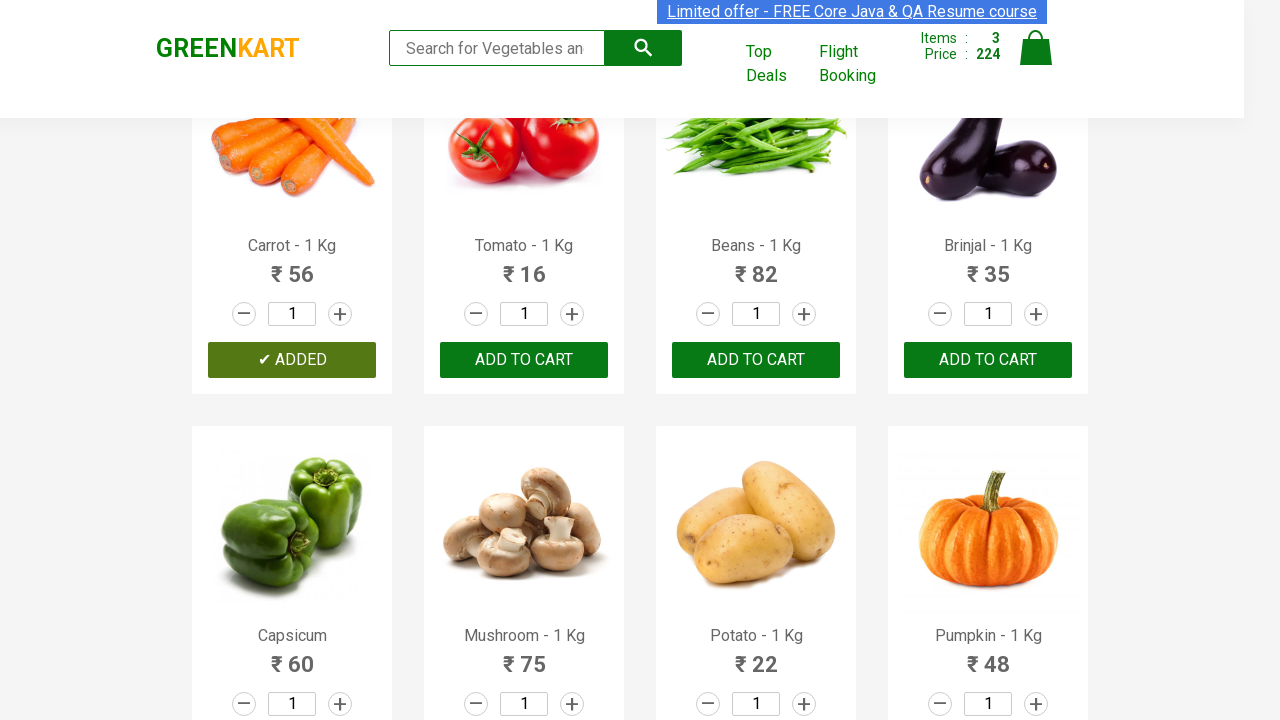

All specified items (Cucumber, Carrot, Brocolli) have been added to cart
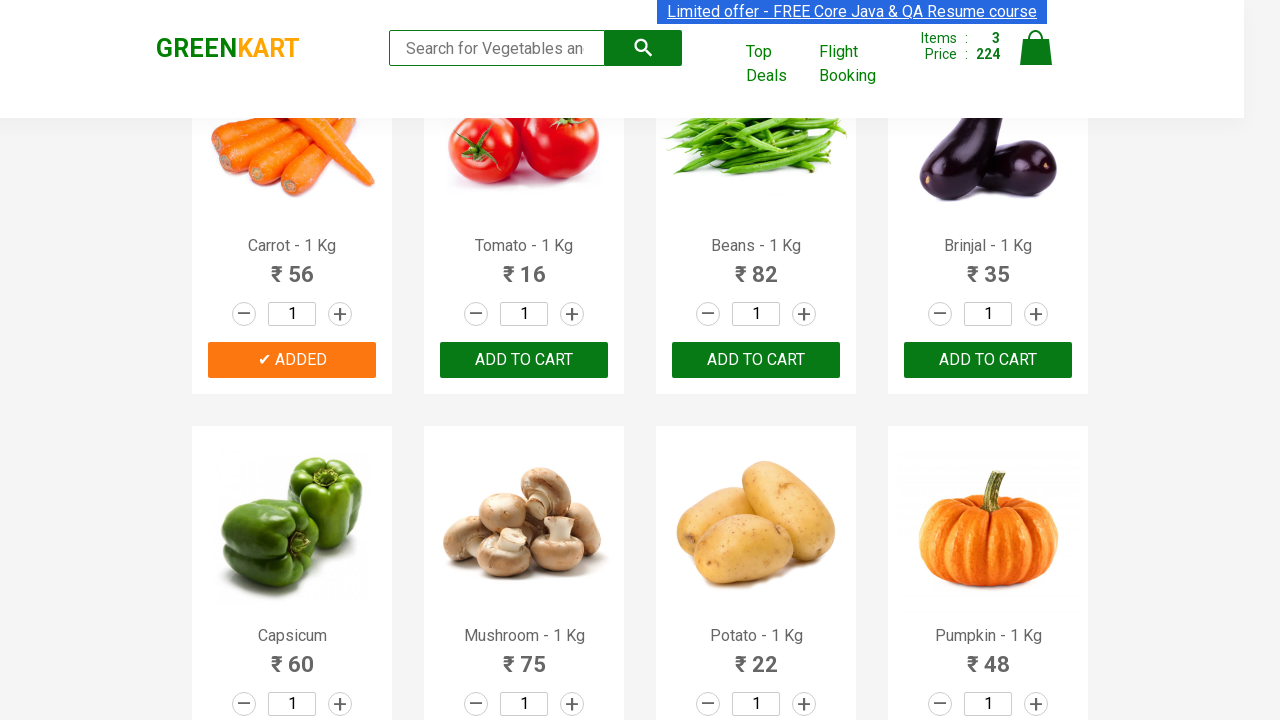

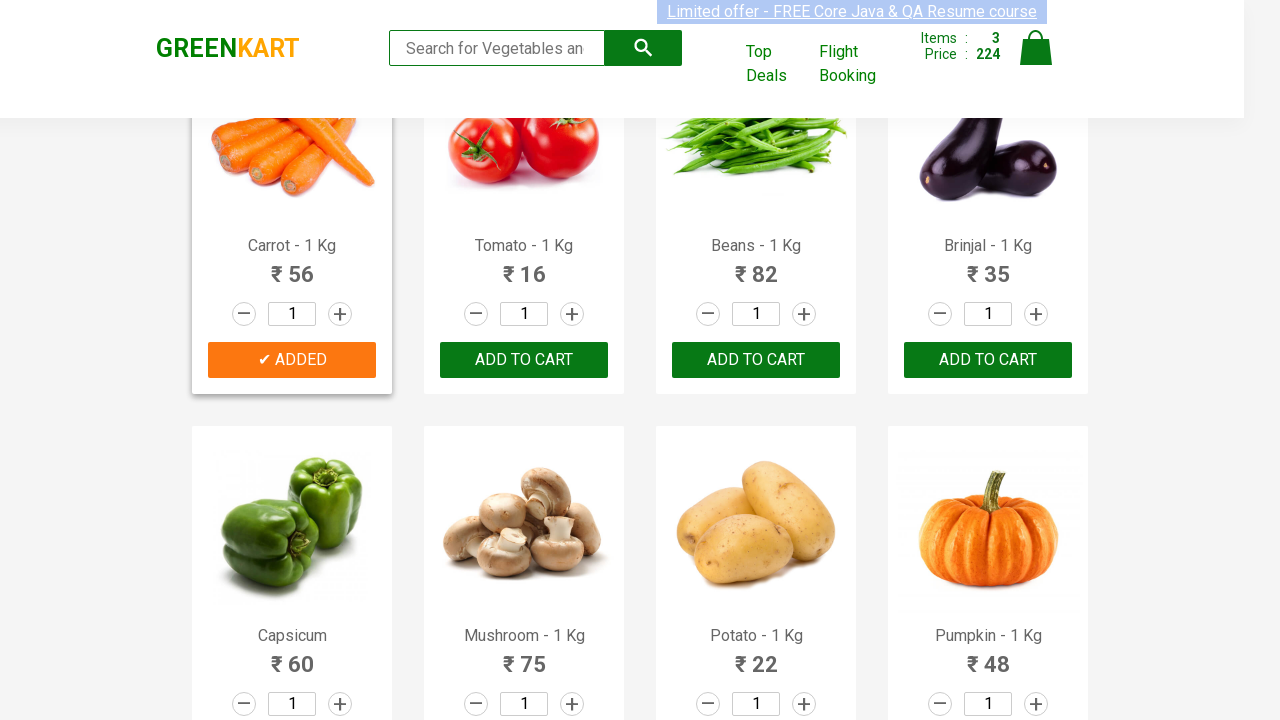